Navigates to W3Schools HTML tables page and extracts specific table cell values - the last cell of the last row and the center cell of the center row

Starting URL: https://www.w3schools.com/html/html_tables.asp

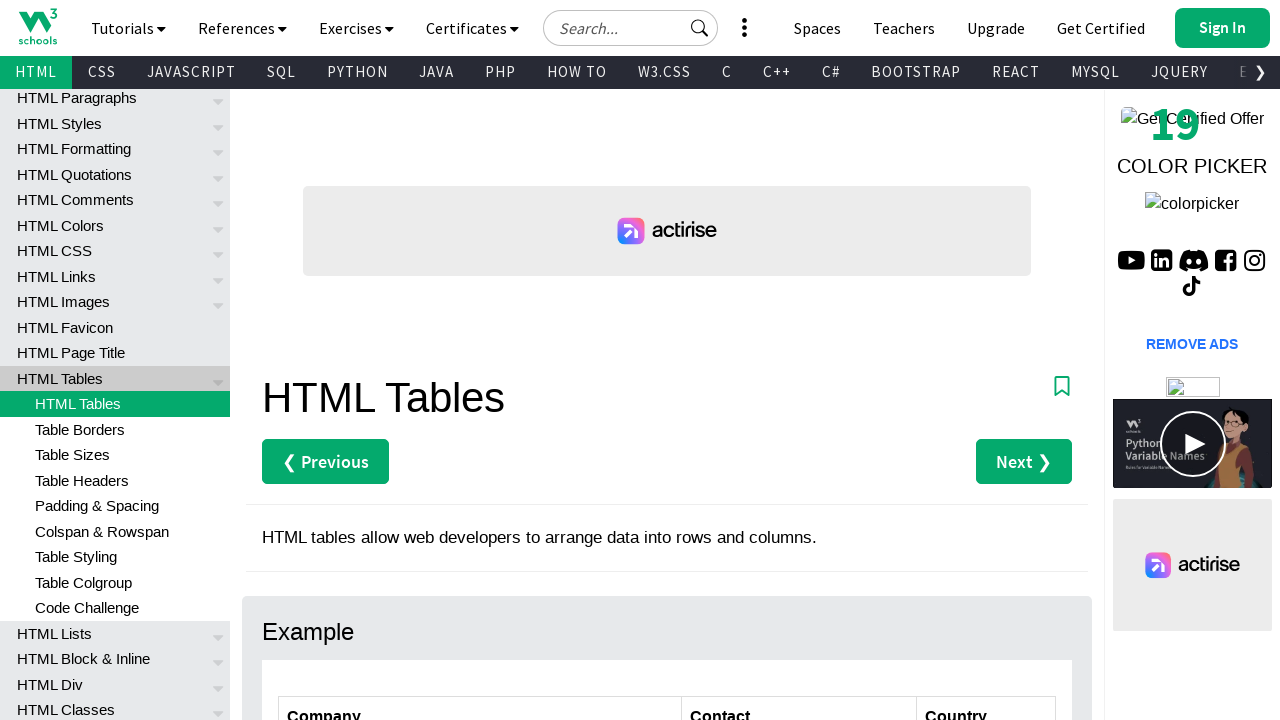

Navigated to W3Schools HTML tables page
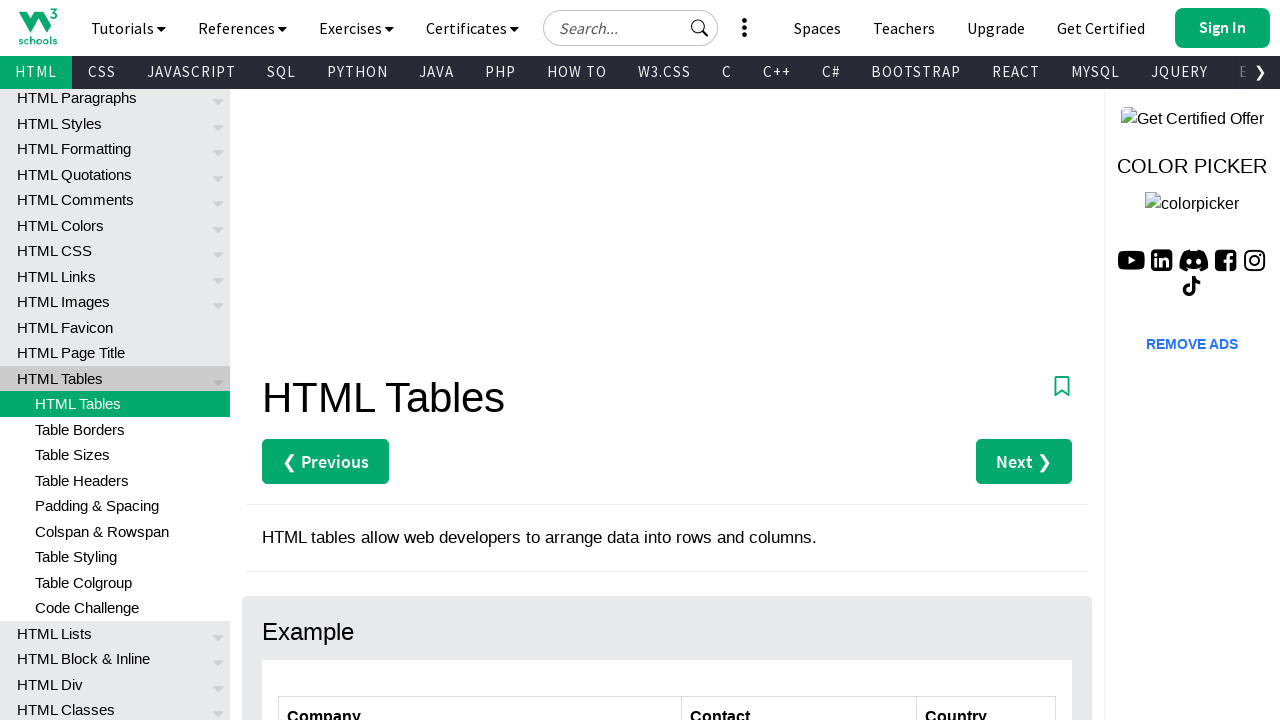

Located the customers table
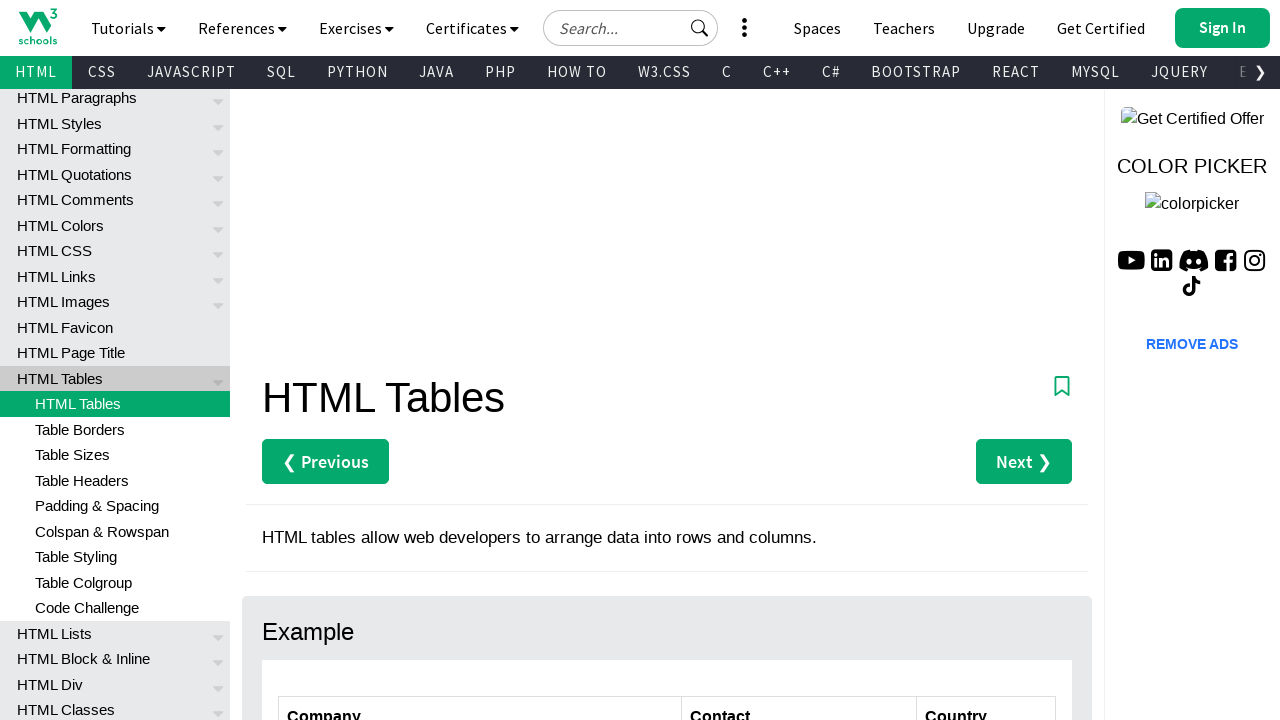

Retrieved all rows from the table
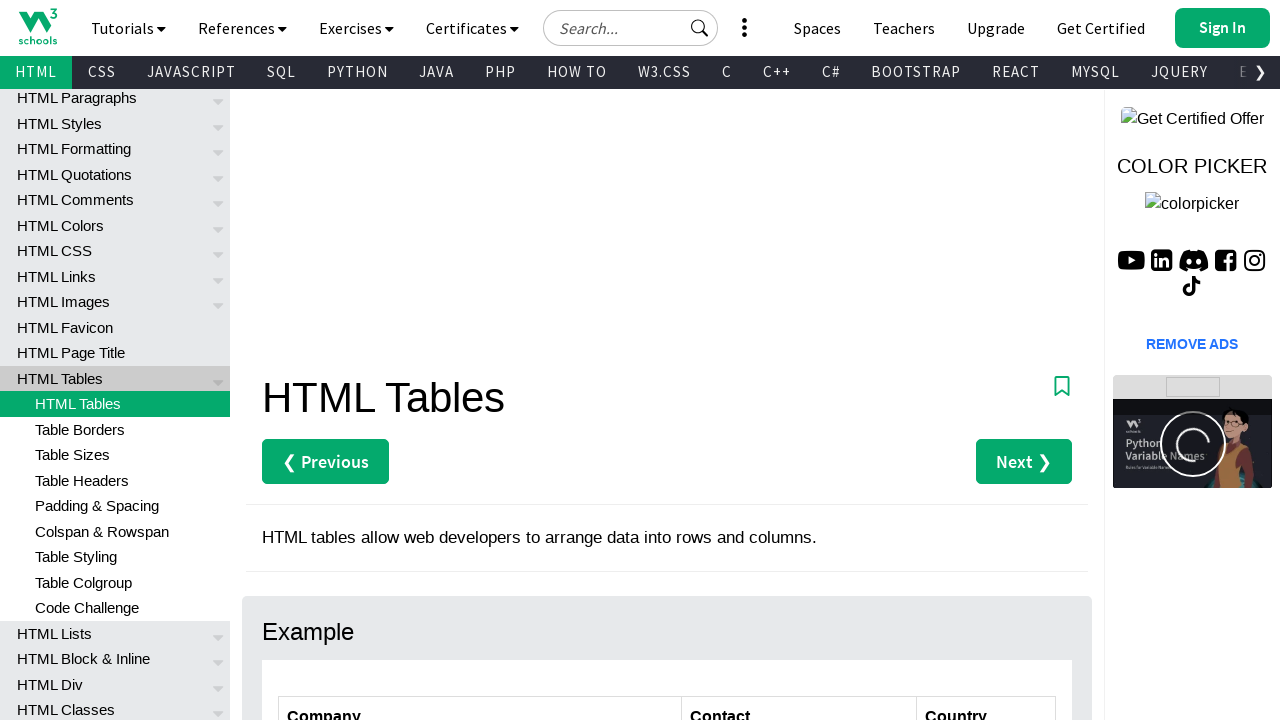

Identified the last row of the table
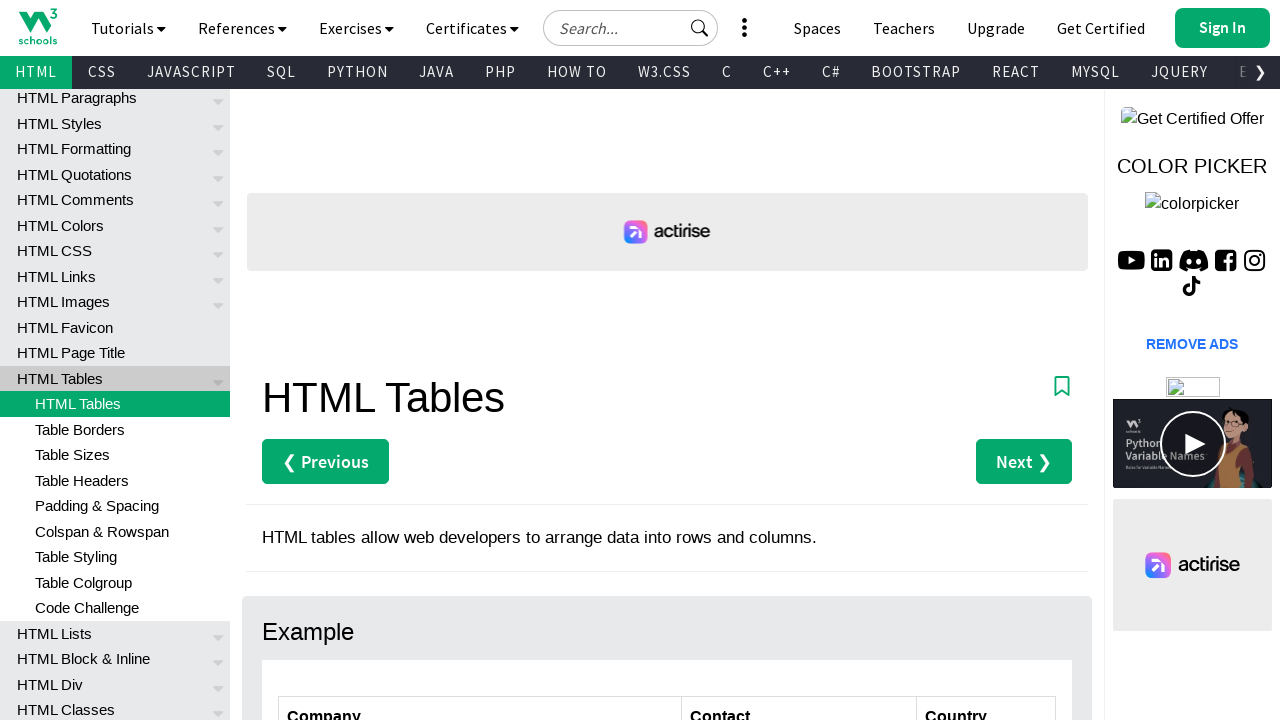

Retrieved all cells from the last row
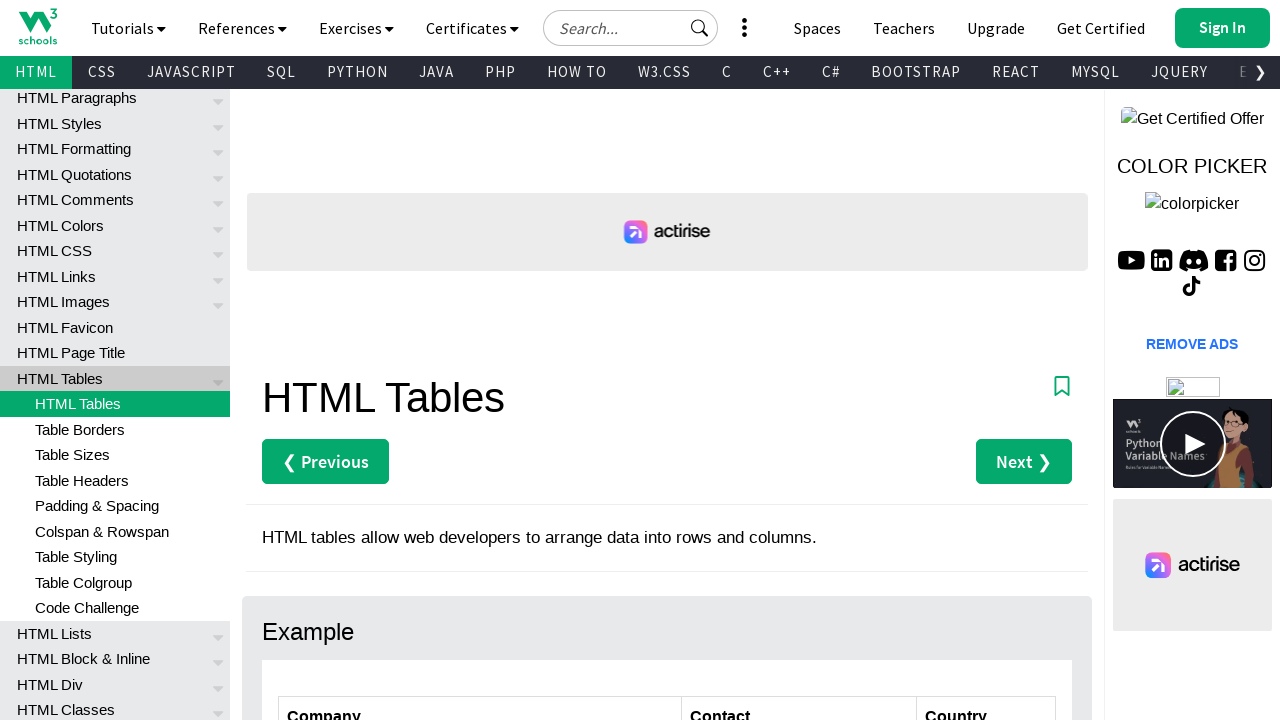

Located the last cell of the last row
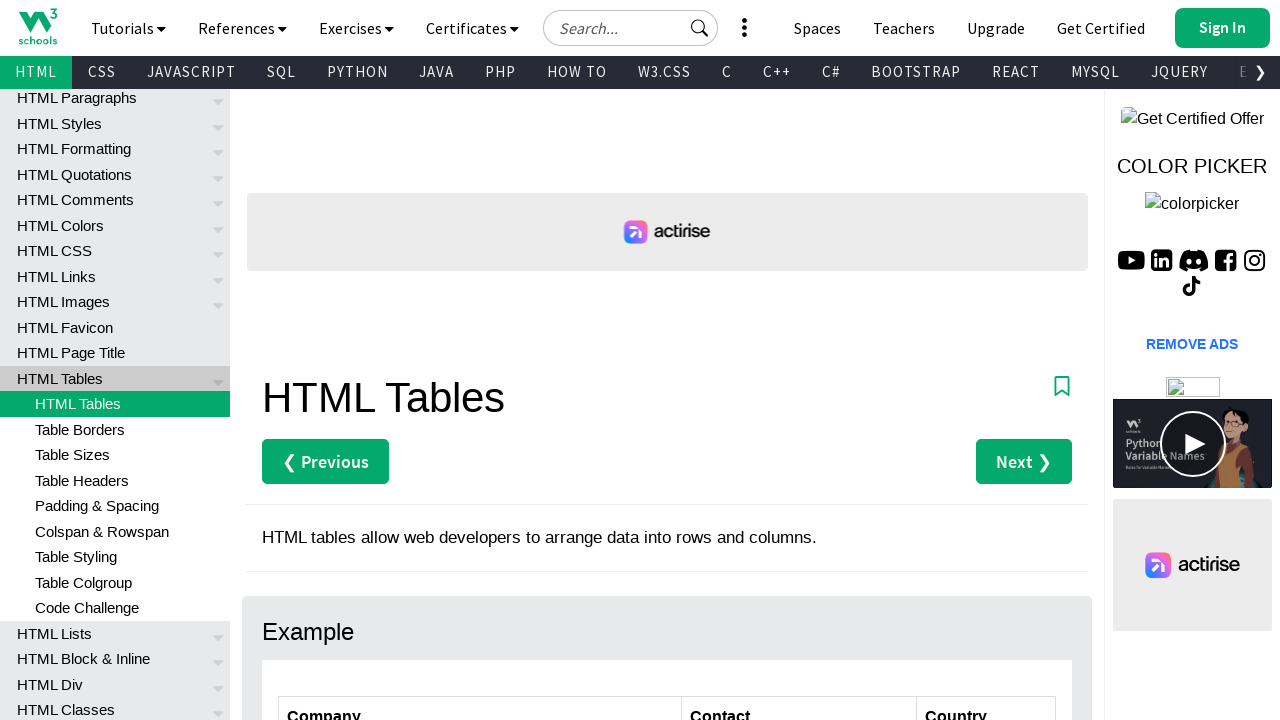

Extracted last cell content: Italy
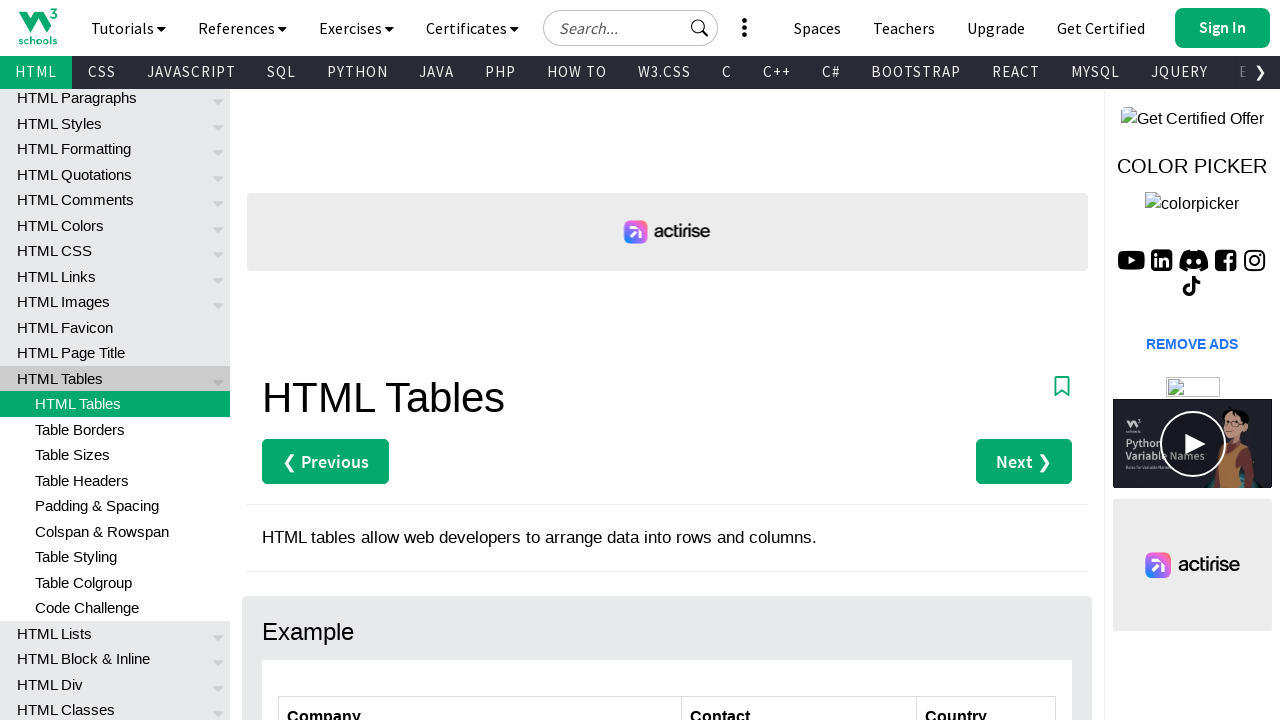

Calculated center row index
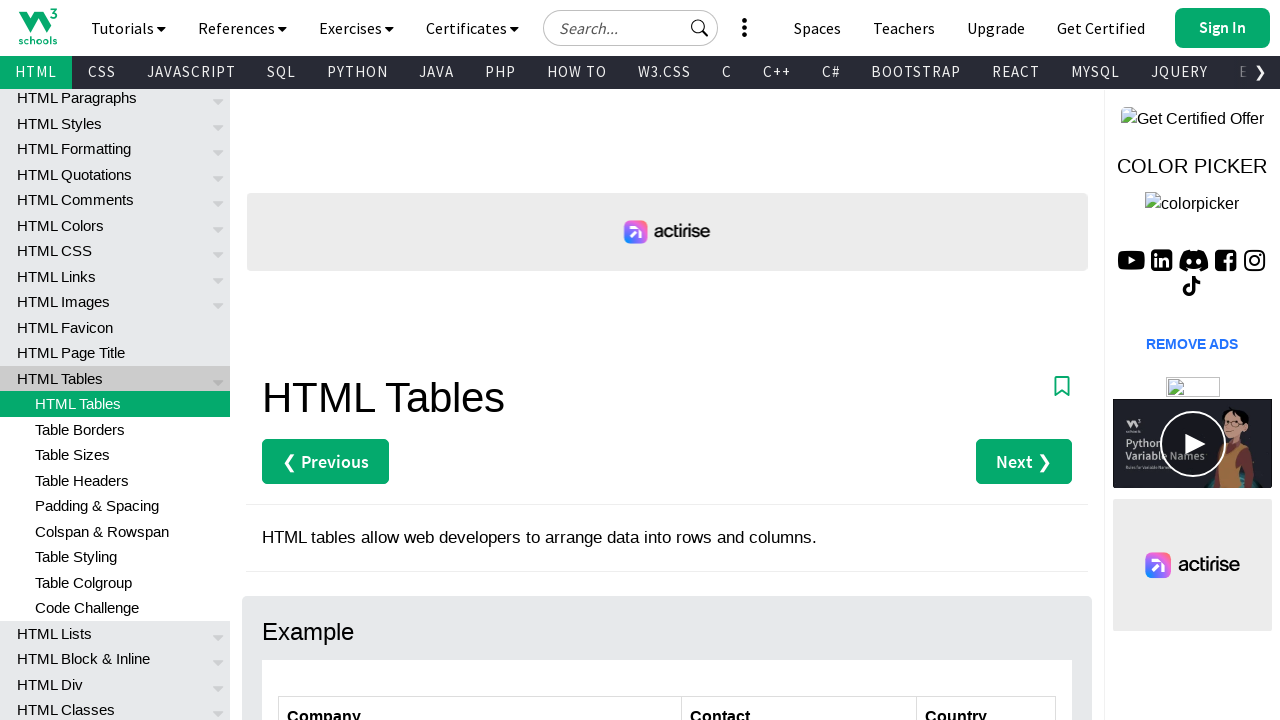

Identified the center row of the table
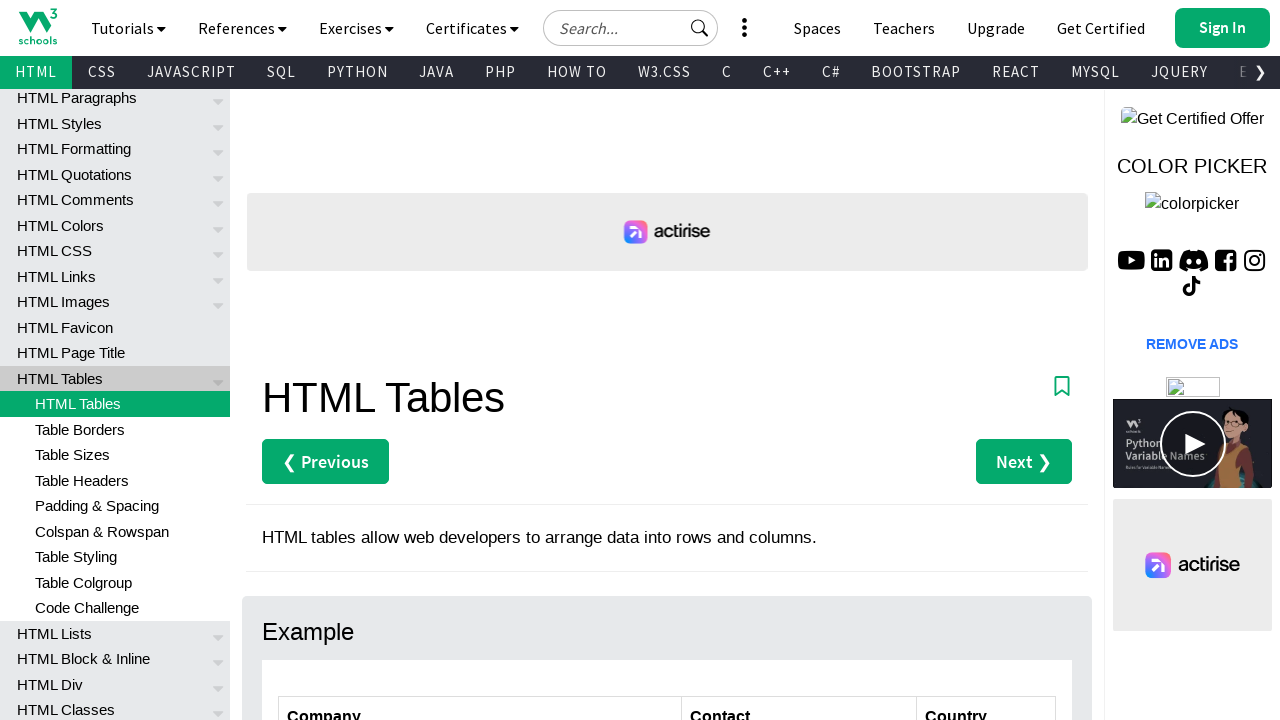

Retrieved all cells from the center row
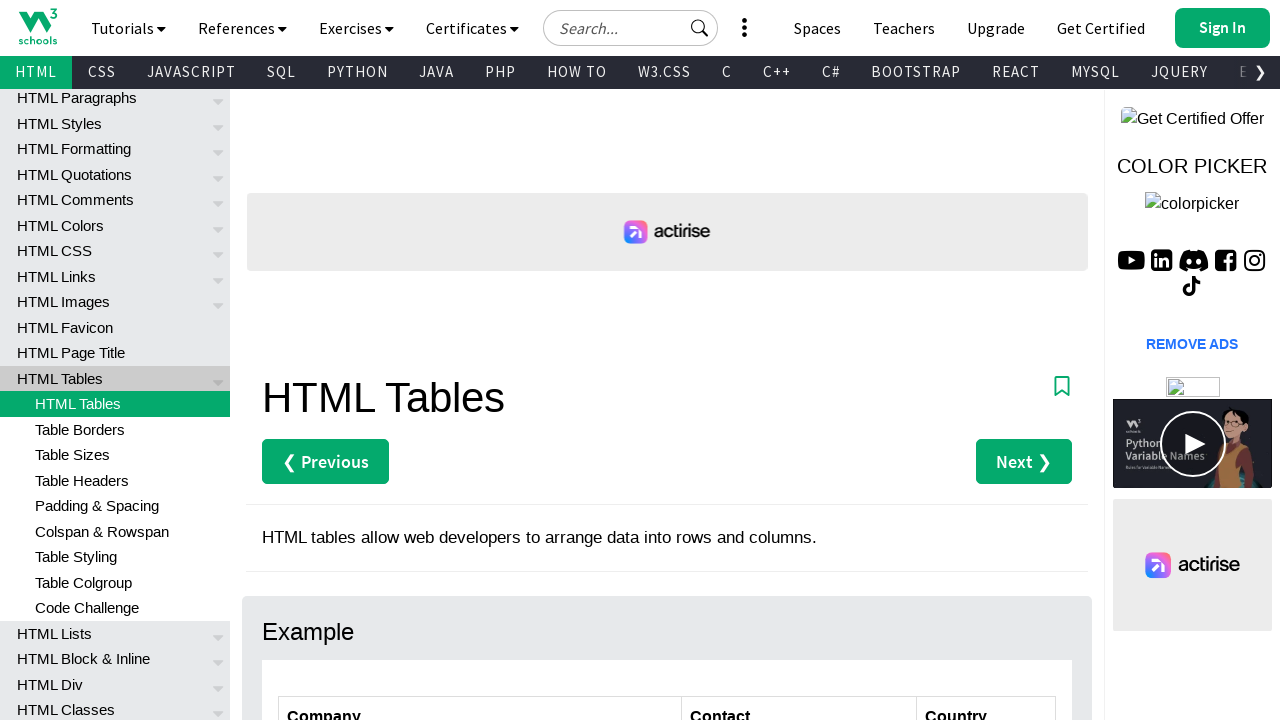

Calculated center cell index
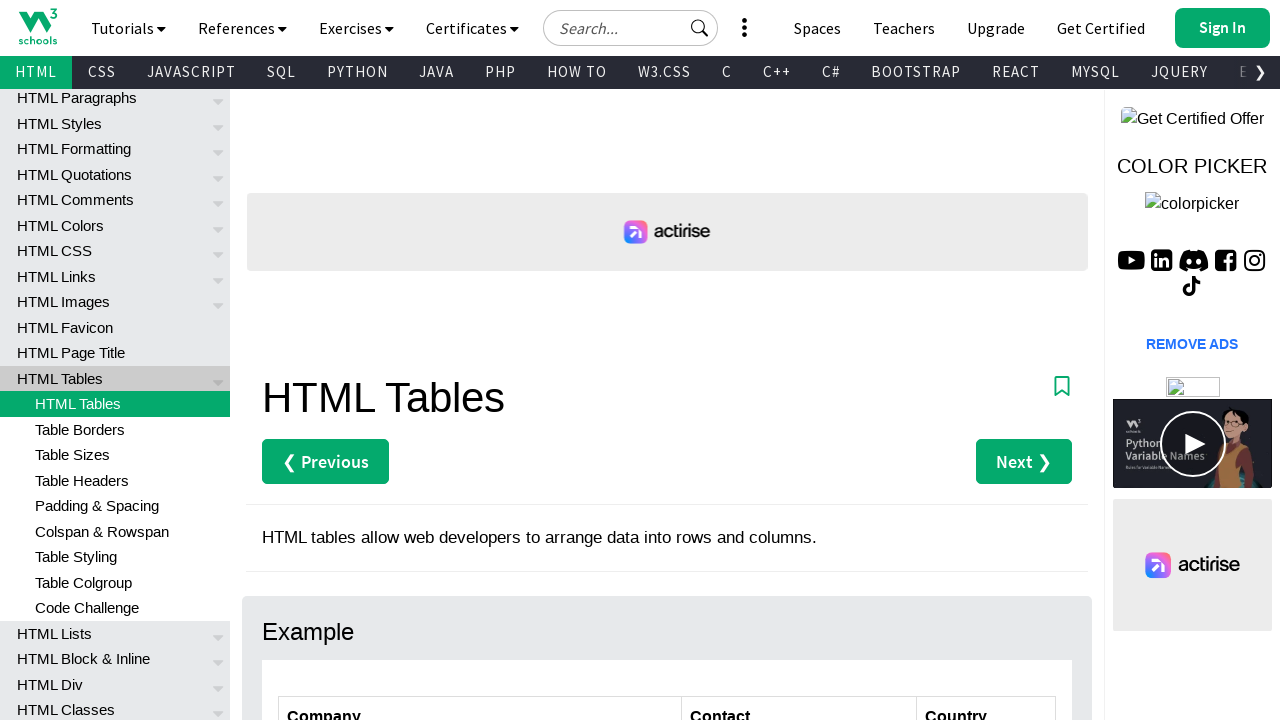

Located the center cell of the center row
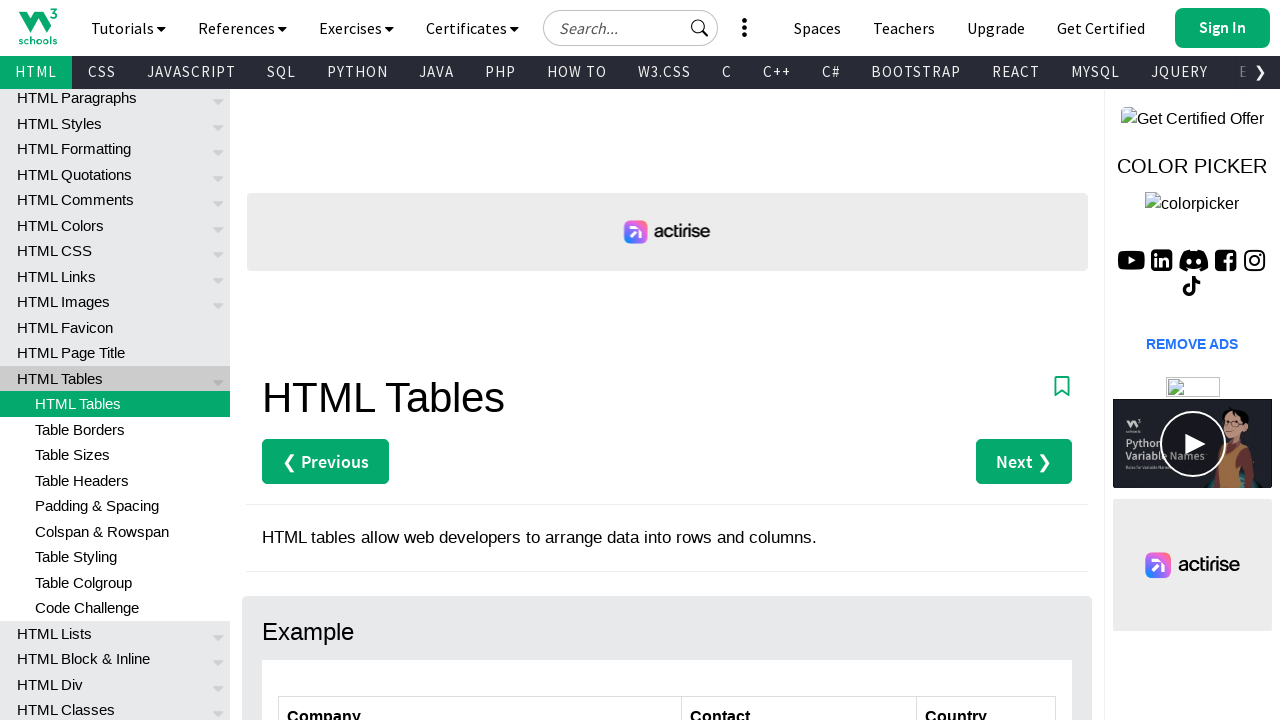

Extracted center cell content: Roland Mendel
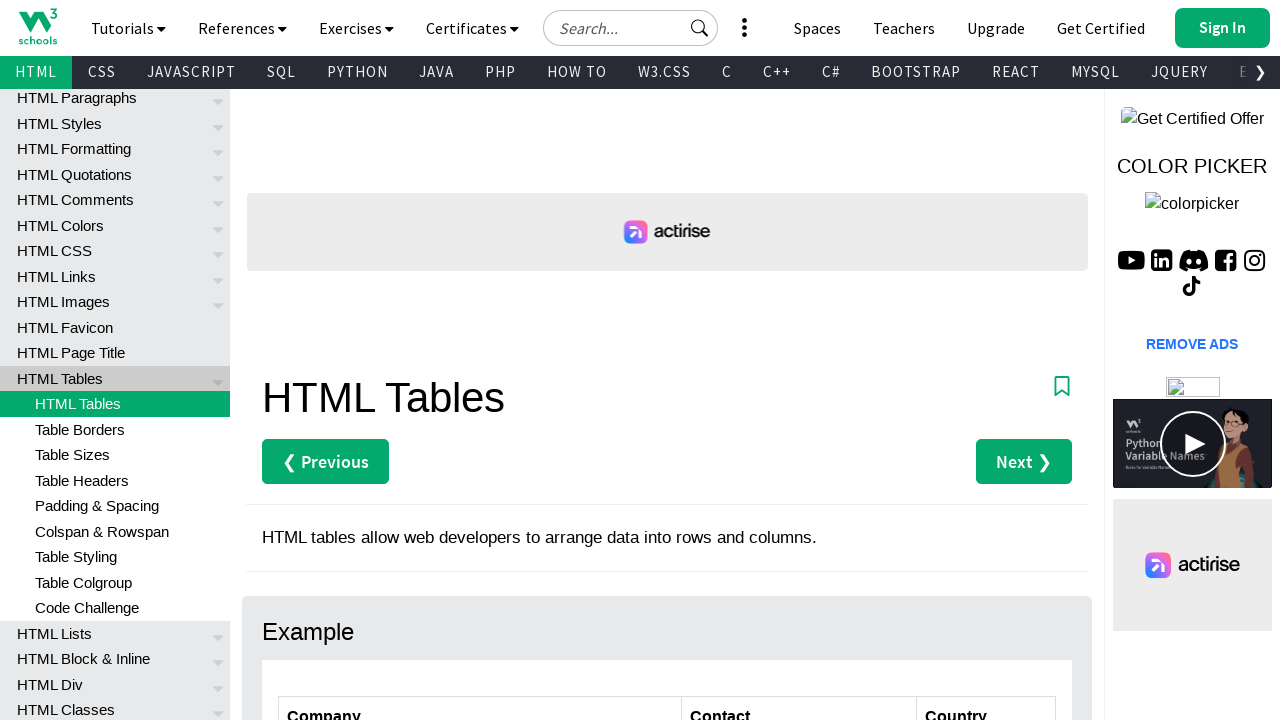

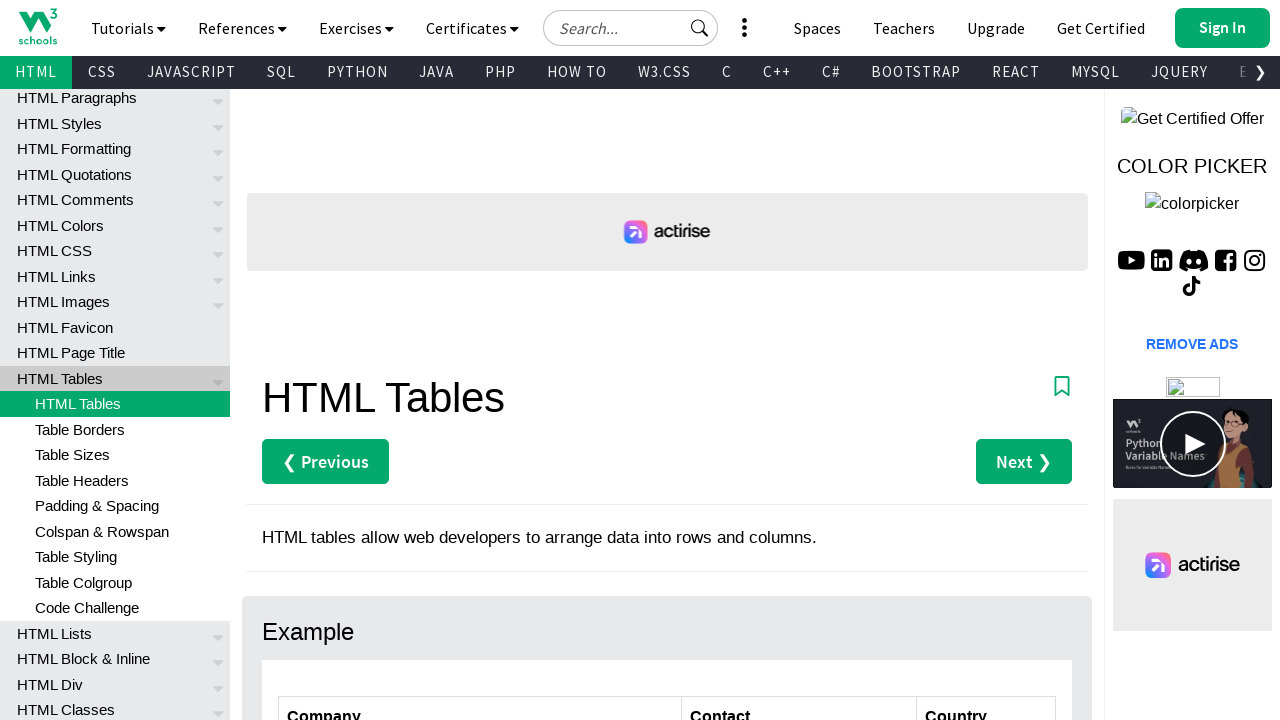